Navigates to the nopCommerce demo site homepage and waits for it to load

Starting URL: https://demo.nopcommerce.com/

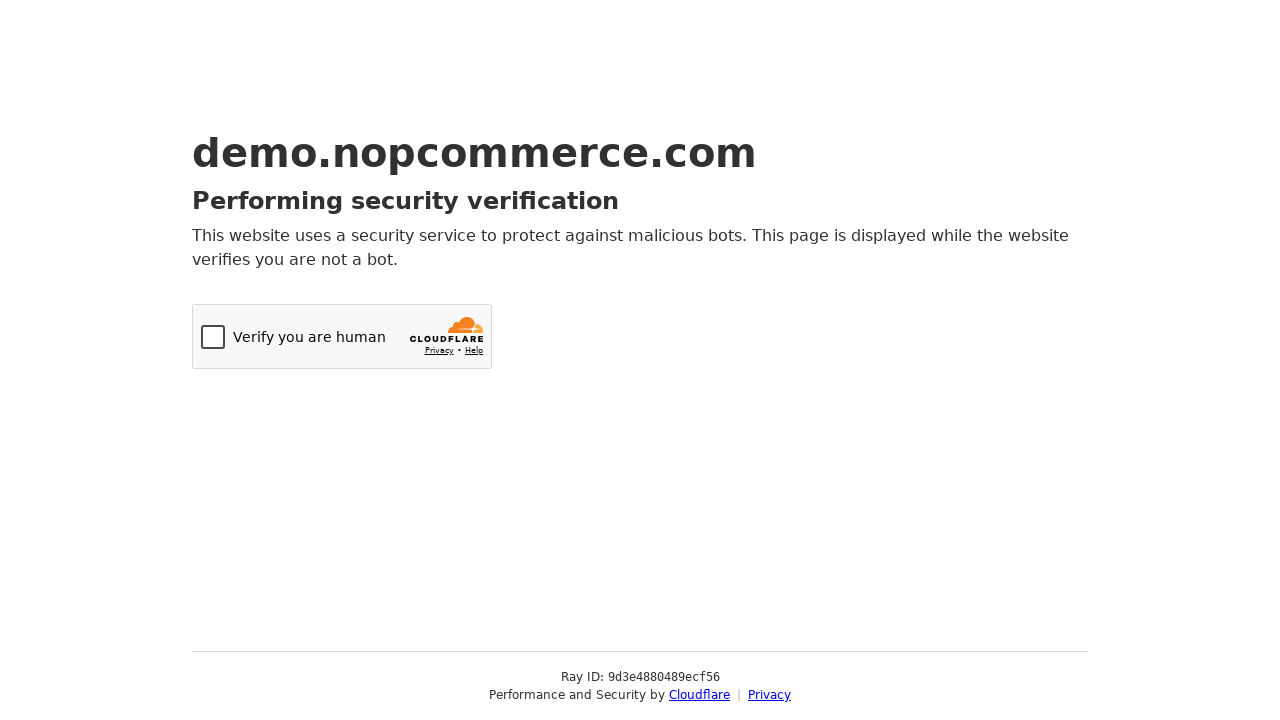

Navigated to nopCommerce demo site homepage
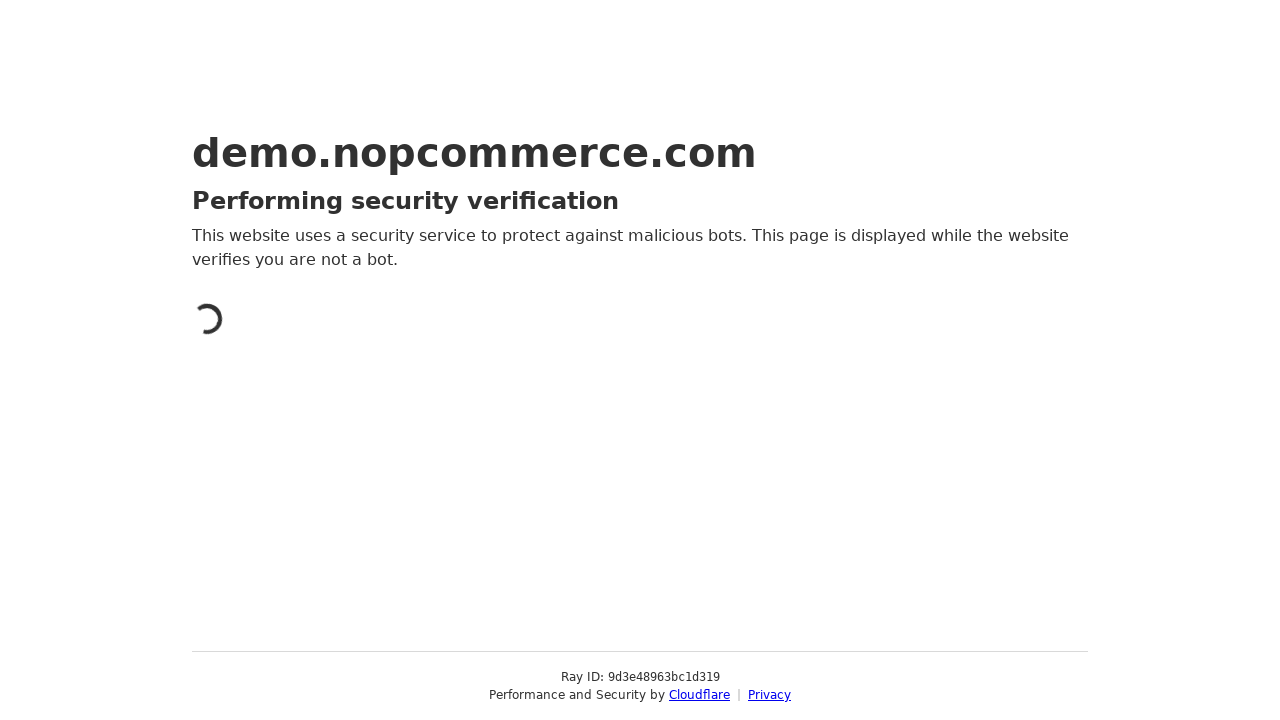

Homepage loaded and network idle state reached
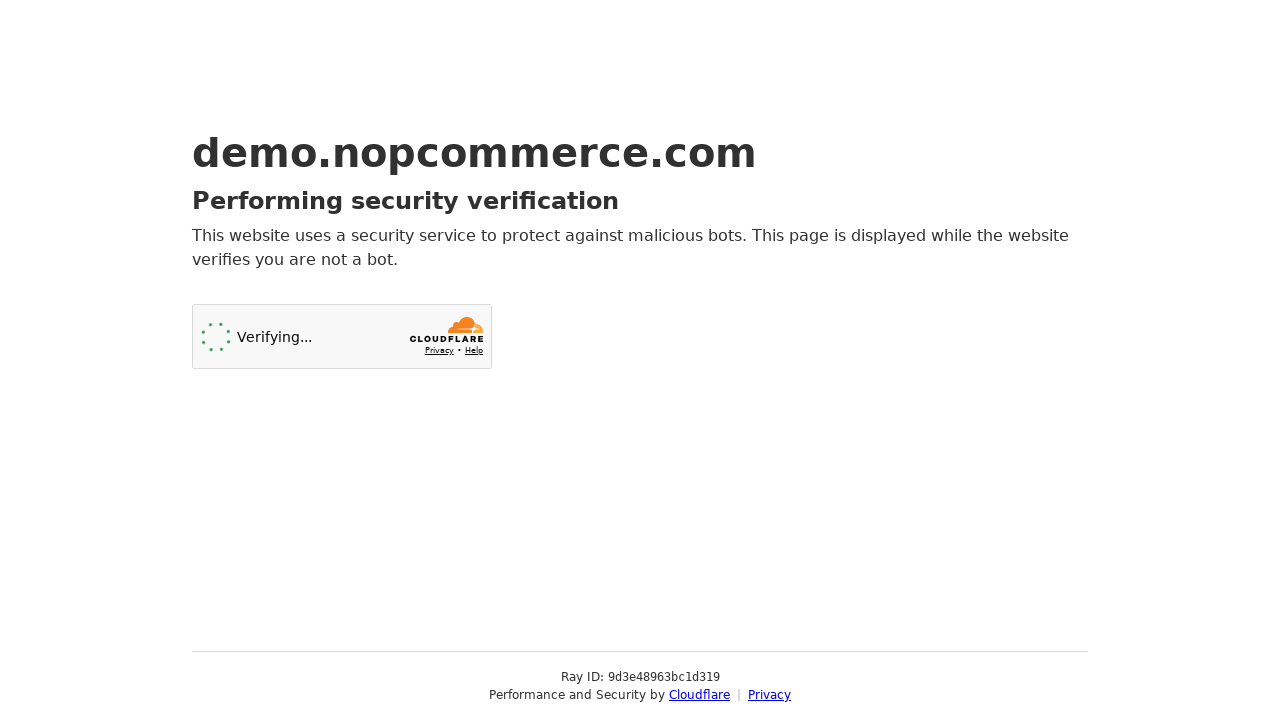

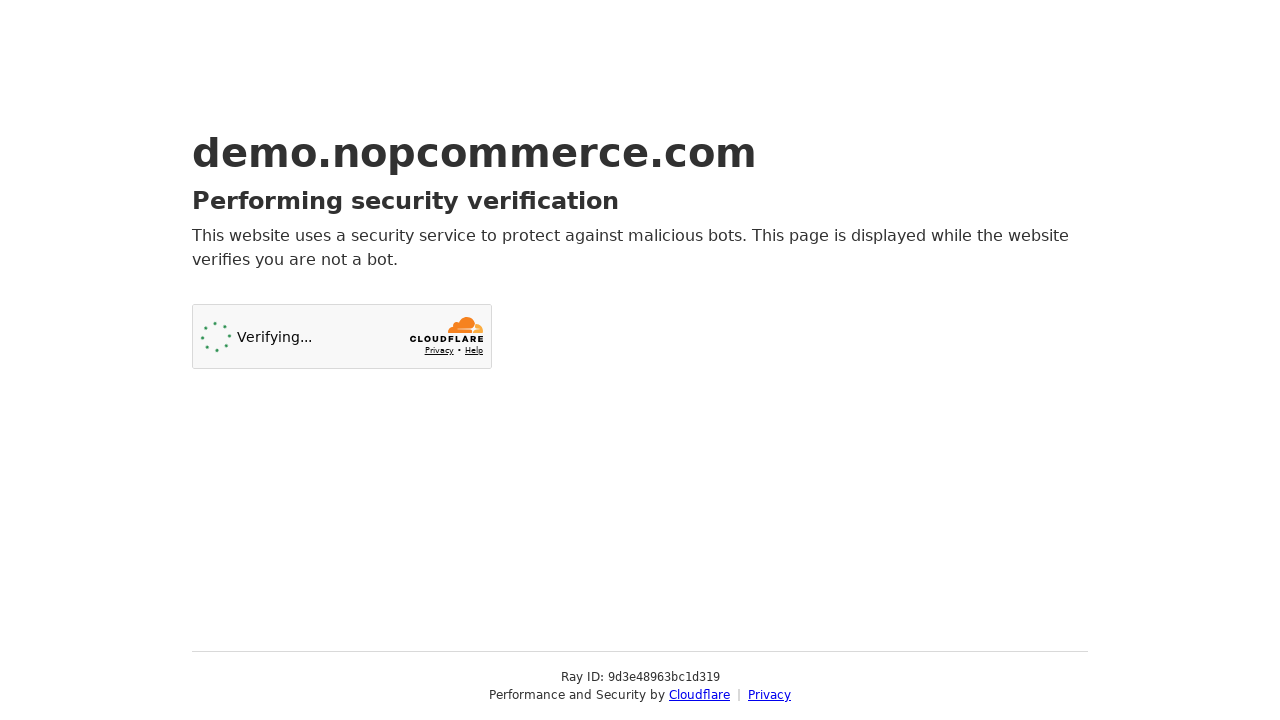